Tests drag and drop functionality on jQuery UI's draggable demo page by switching to an iframe and dragging an element to a new position

Starting URL: https://jqueryui.com/draggable/

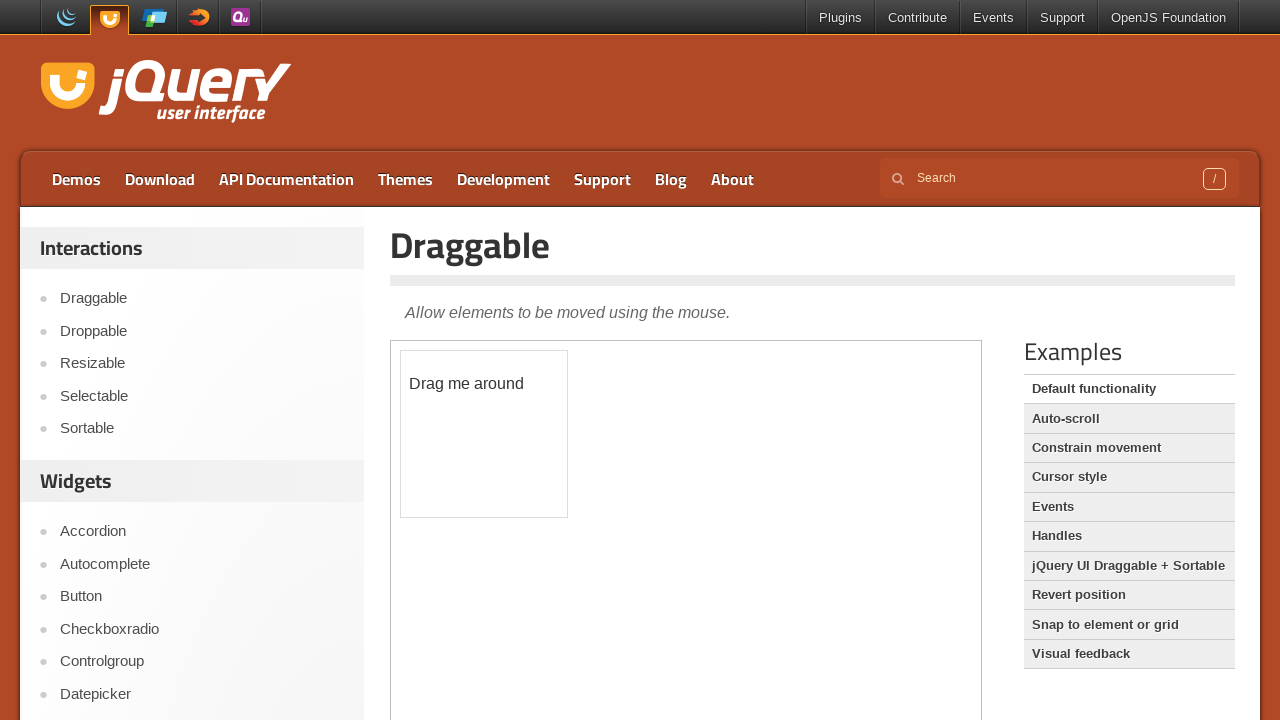

Located the iframe containing the draggable element
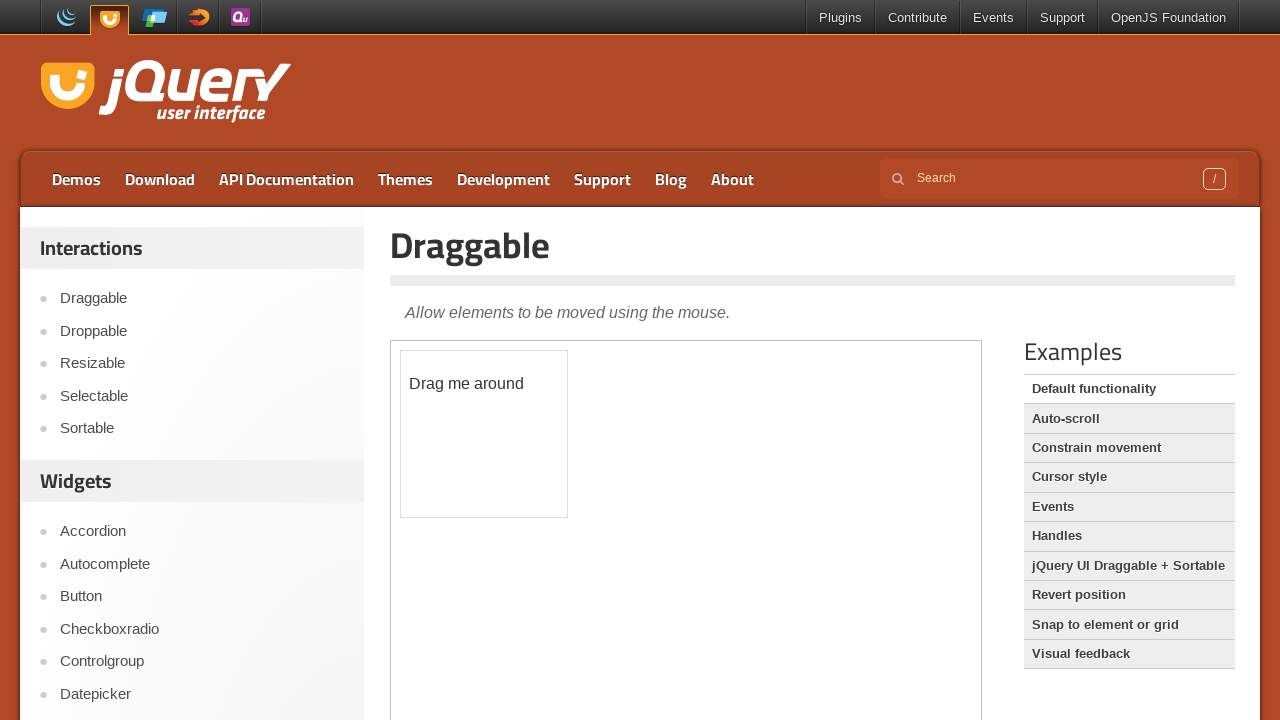

Located the draggable element with ID 'draggable' inside the iframe
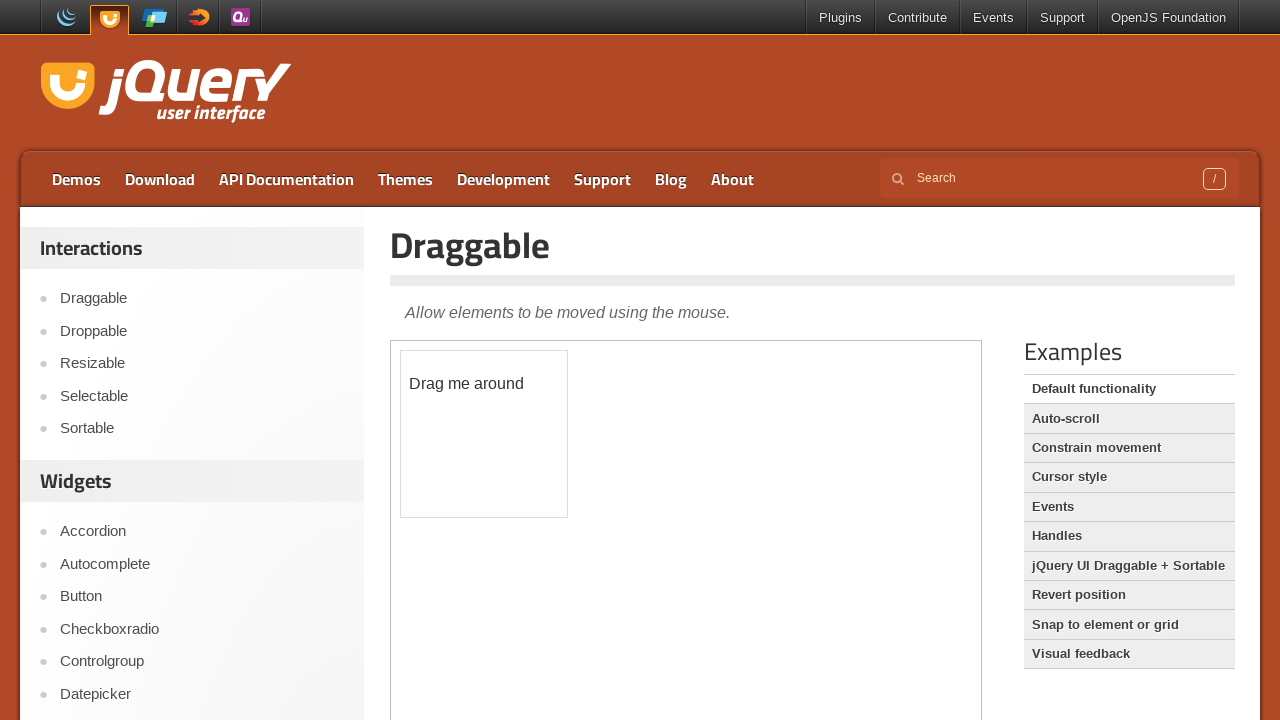

Dragged element 80px right and 100px down to new position at (481, 451)
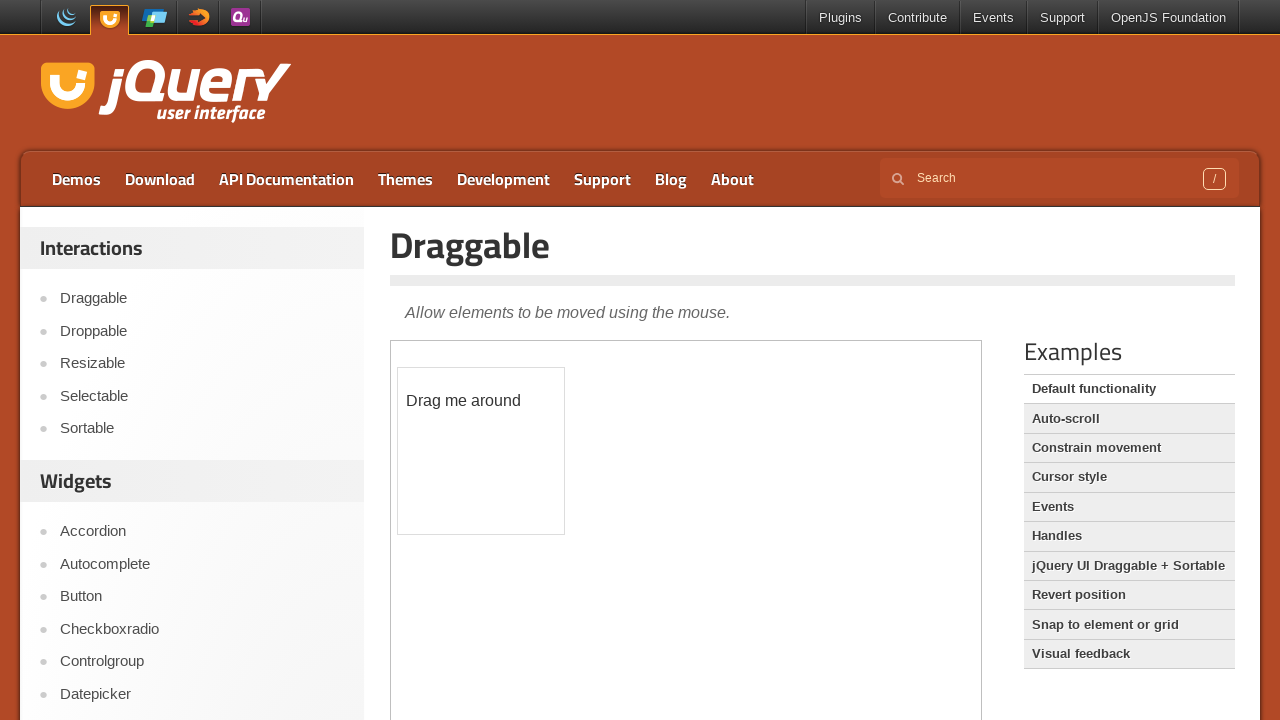

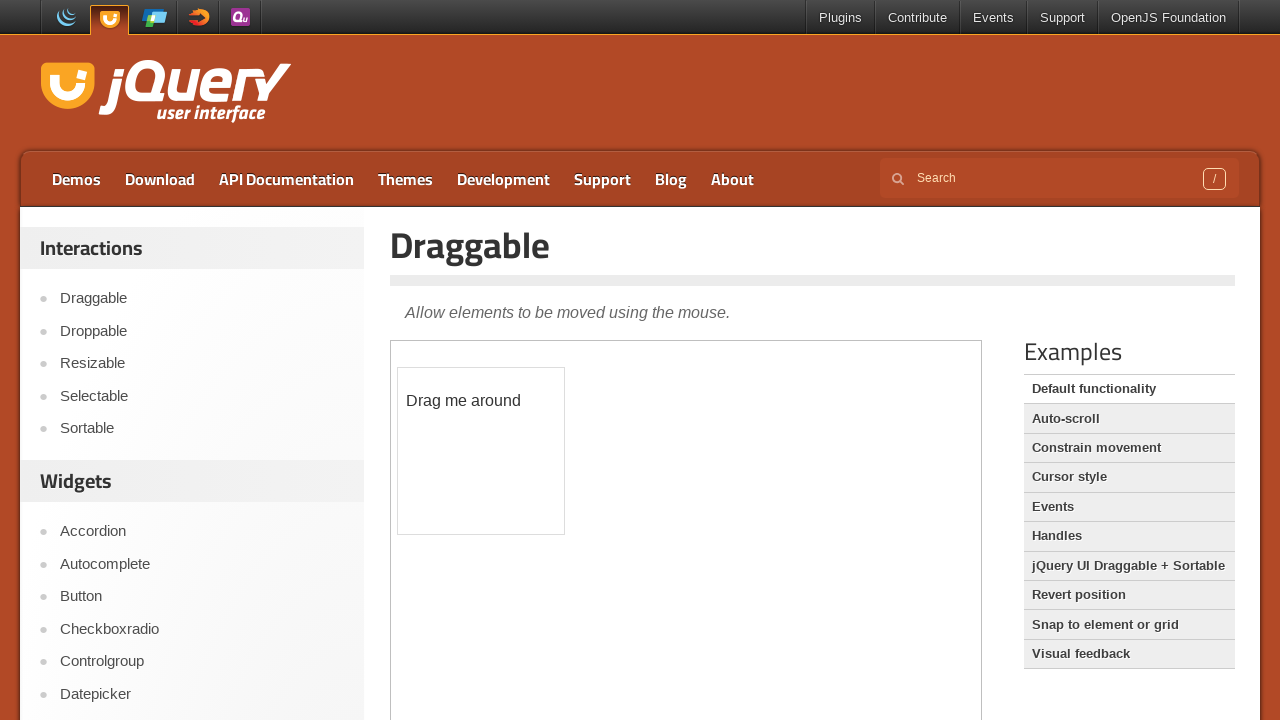